Tests frame switching functionality on Oracle Java API documentation by switching to a frame and clicking a link within it

Starting URL: https://docs.oracle.com/javase/8/docs/api/

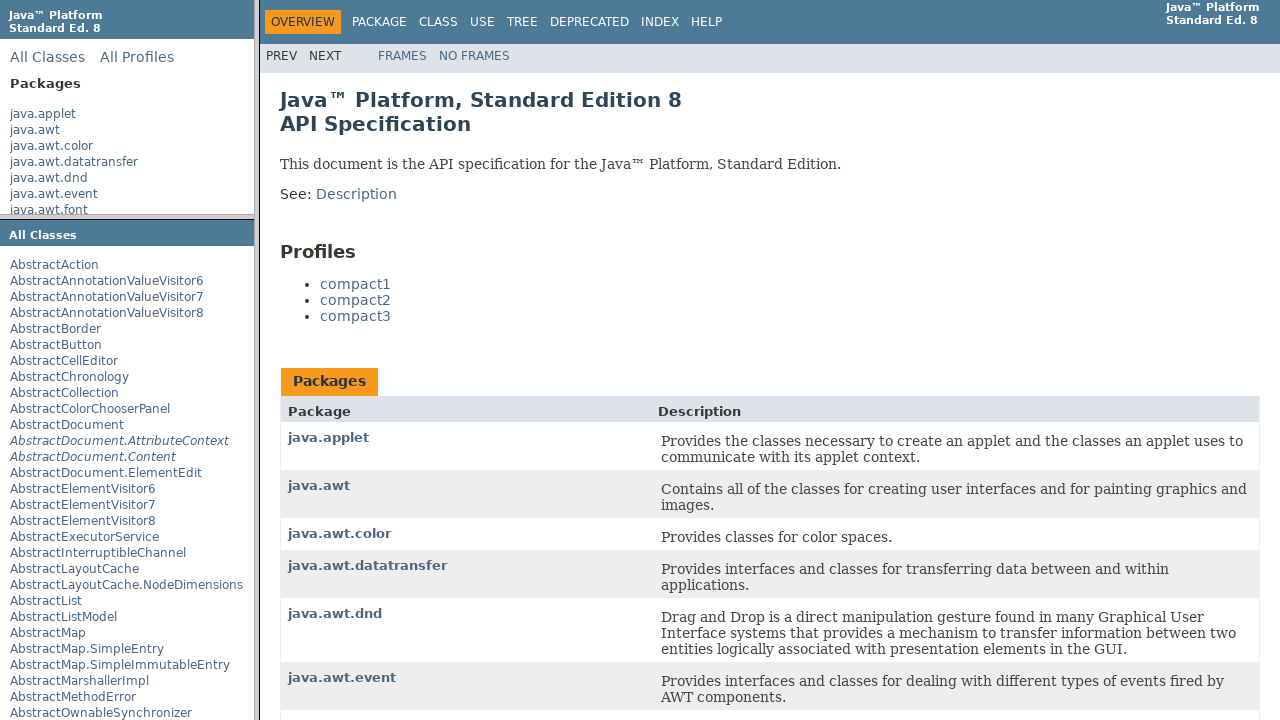

Located the classFrame iframe
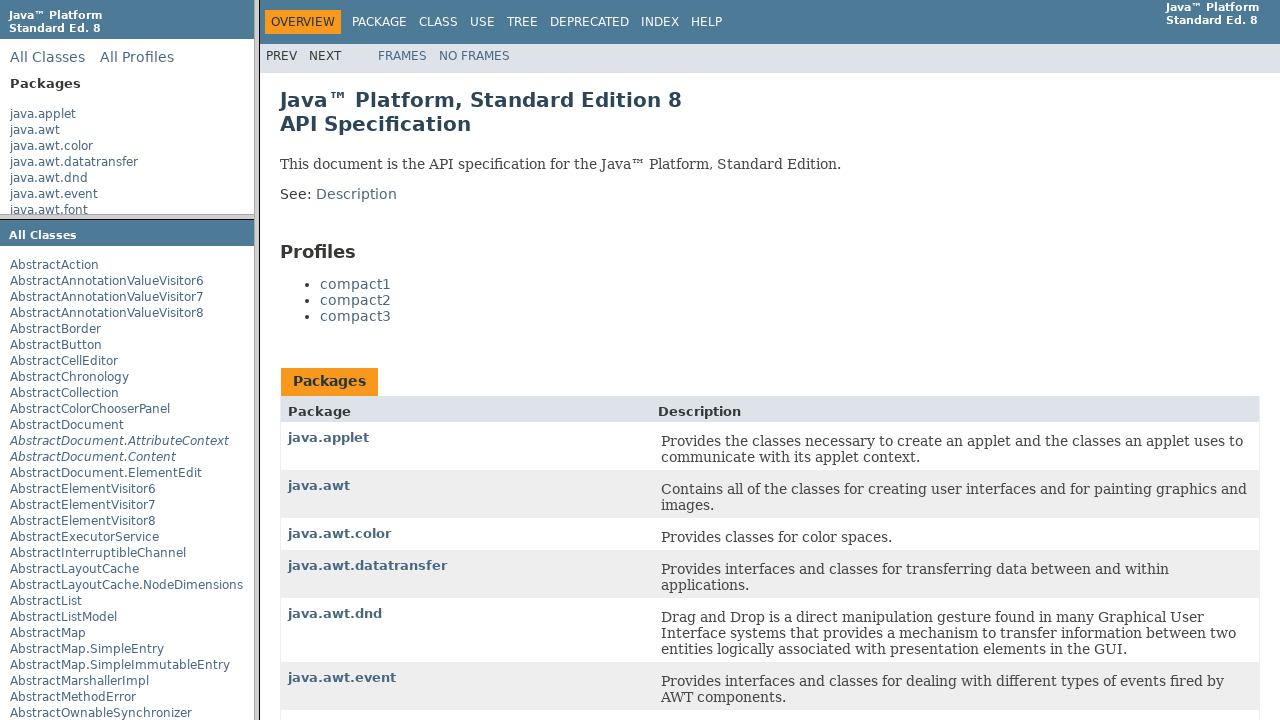

Clicked the 'compact2' link within the classFrame iframe at (356, 300) on frame[name='classFrame'] >> internal:control=enter-frame >> text=compact2
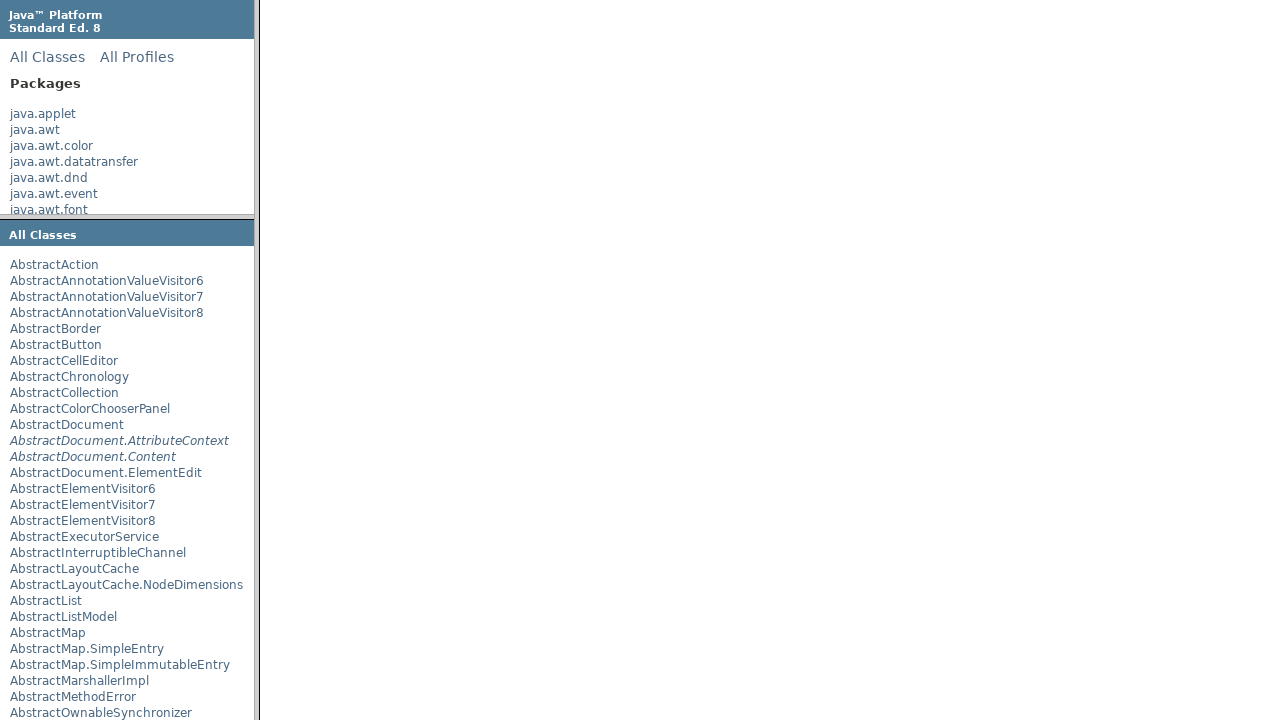

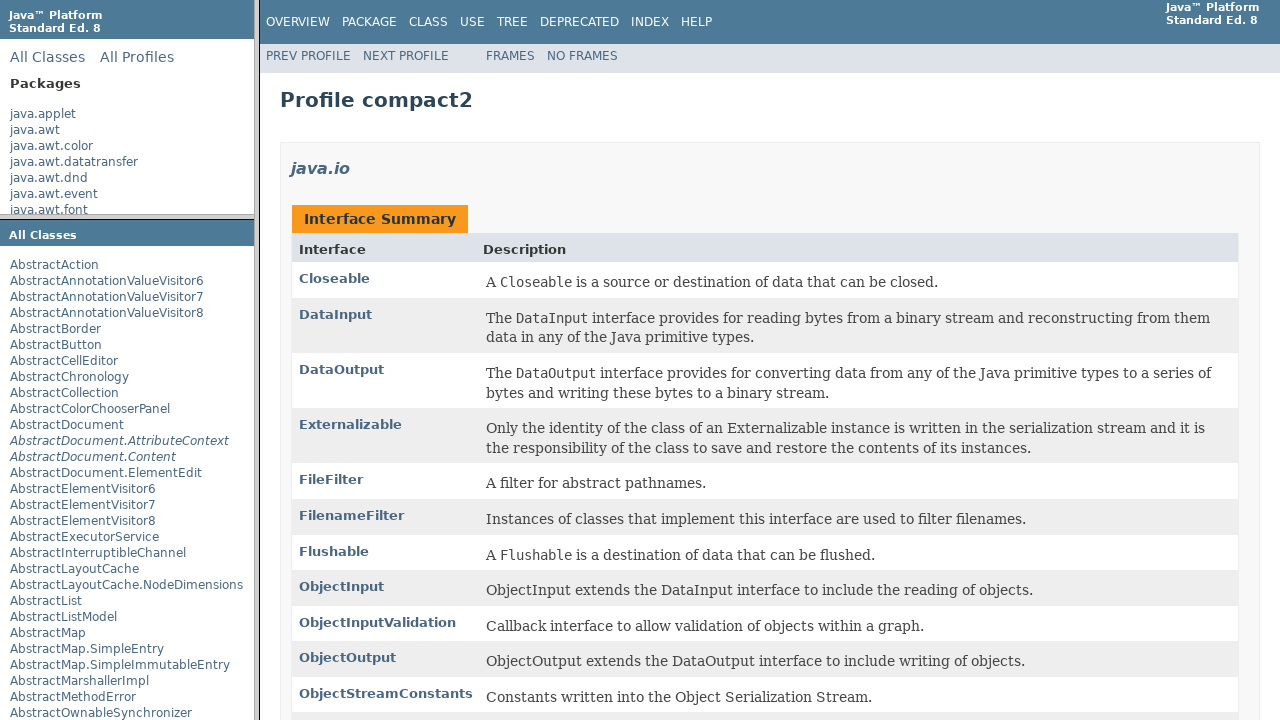